Tests JavaScript prompt alert functionality by clicking a button to trigger a prompt, entering text into the prompt, and accepting it

Starting URL: https://www.practice-ucodeacademy.com/javascript_alerts

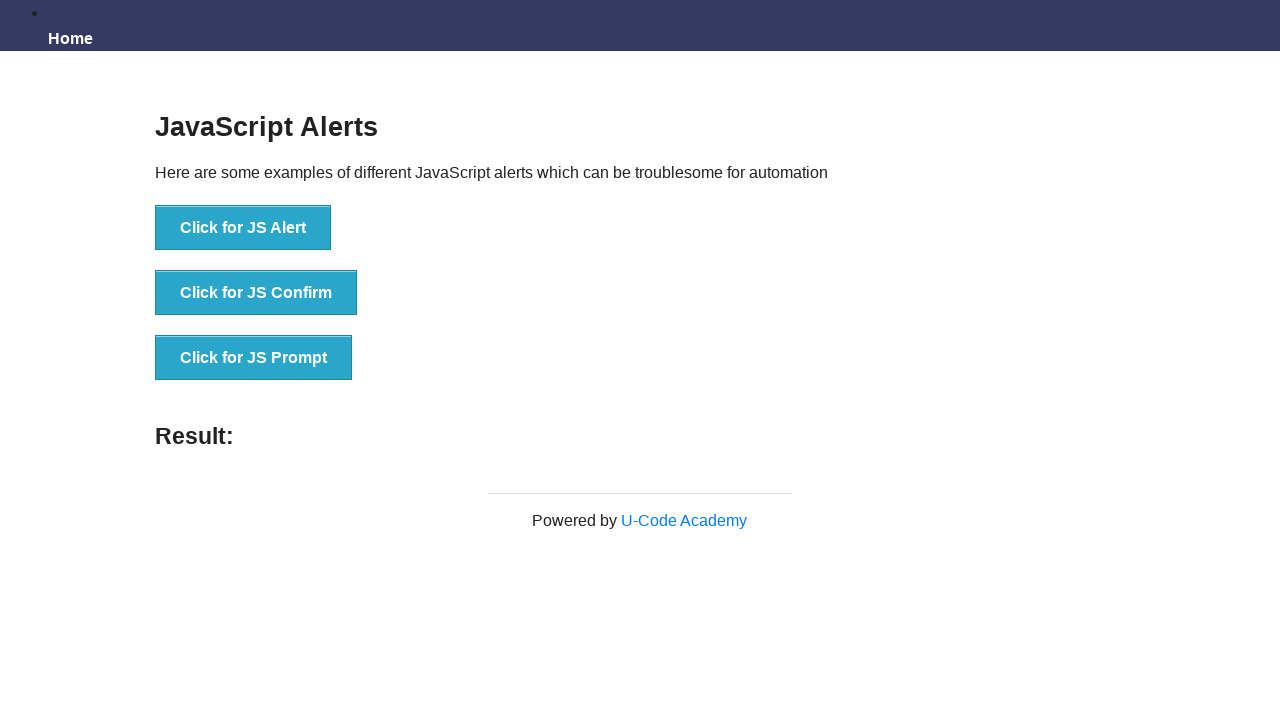

Clicked the JS Prompt button to trigger the alert at (254, 358) on xpath=//button[@onclick='jsPrompt()']
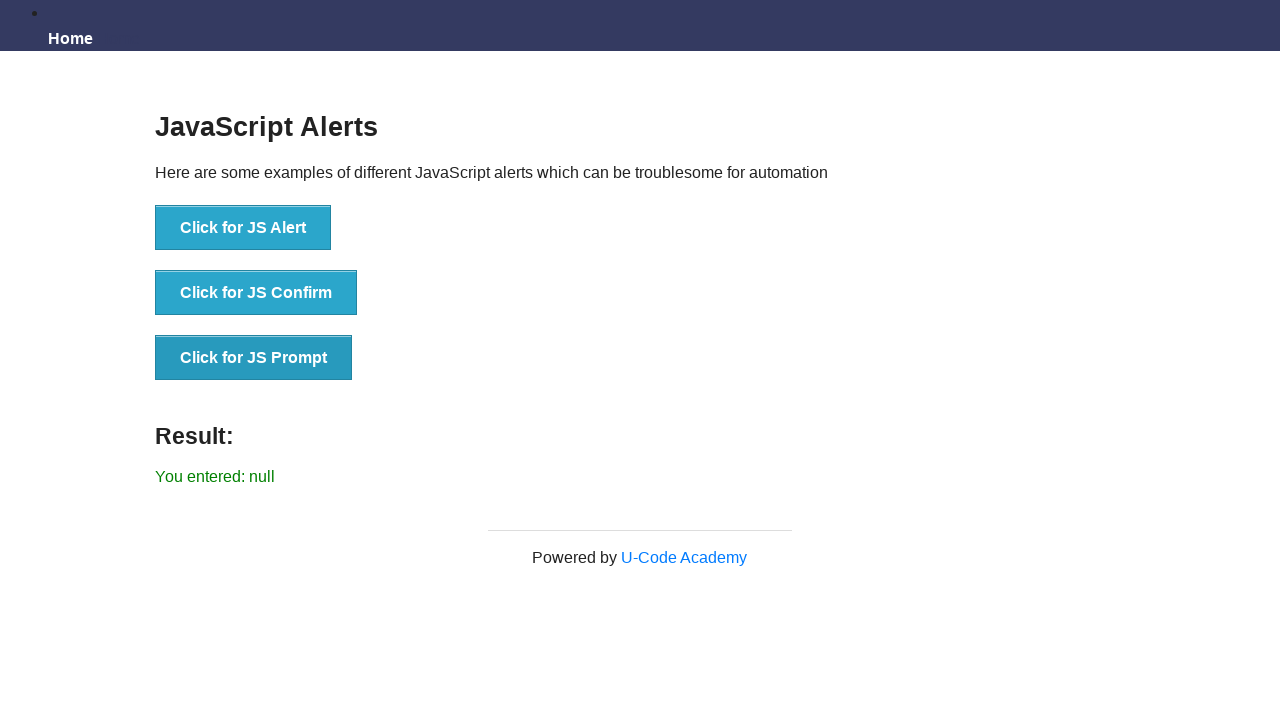

Set up dialog handler to accept prompts
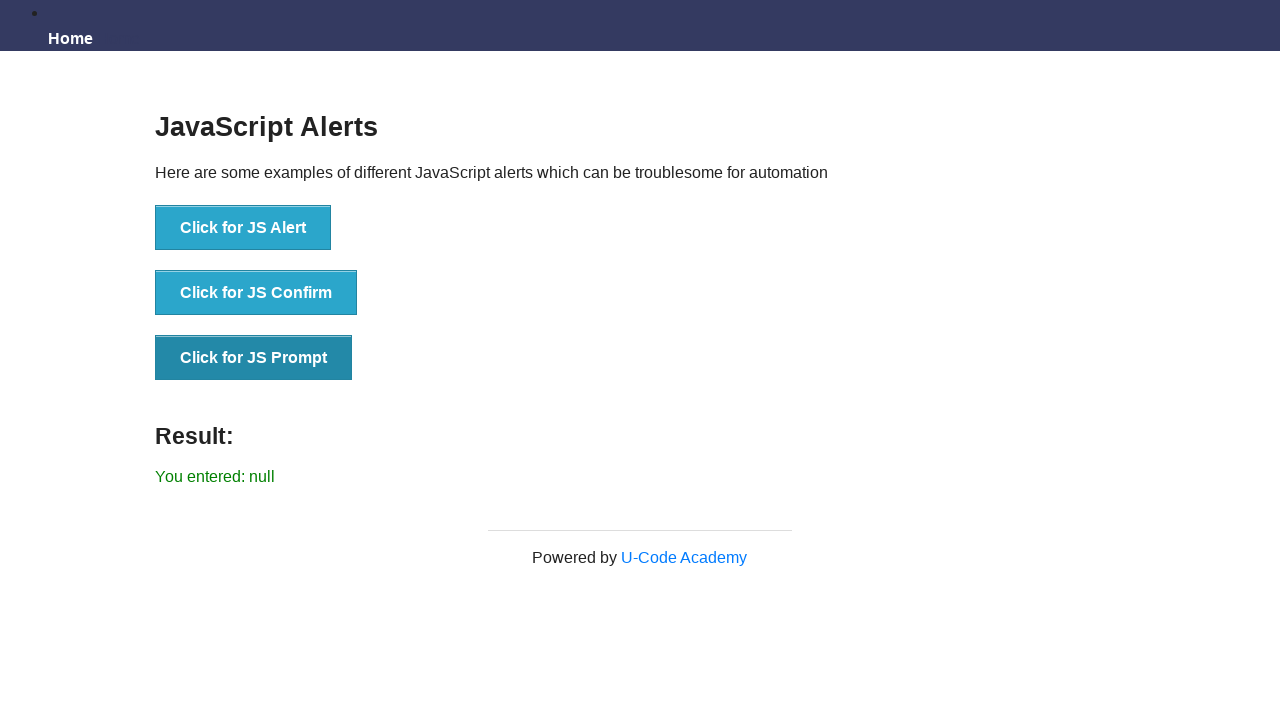

Clicked the JS Prompt button and entered 'testing' into the prompt at (254, 358) on xpath=//button[@onclick='jsPrompt()']
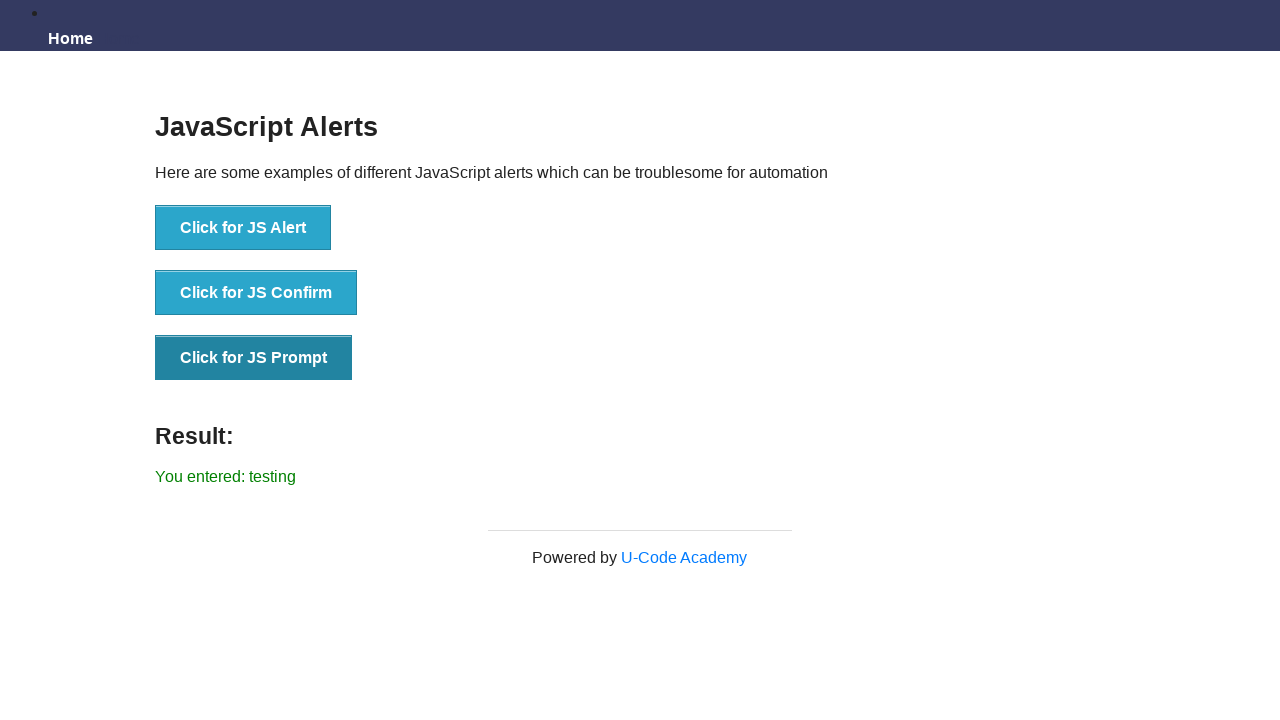

Prompt result loaded and displayed
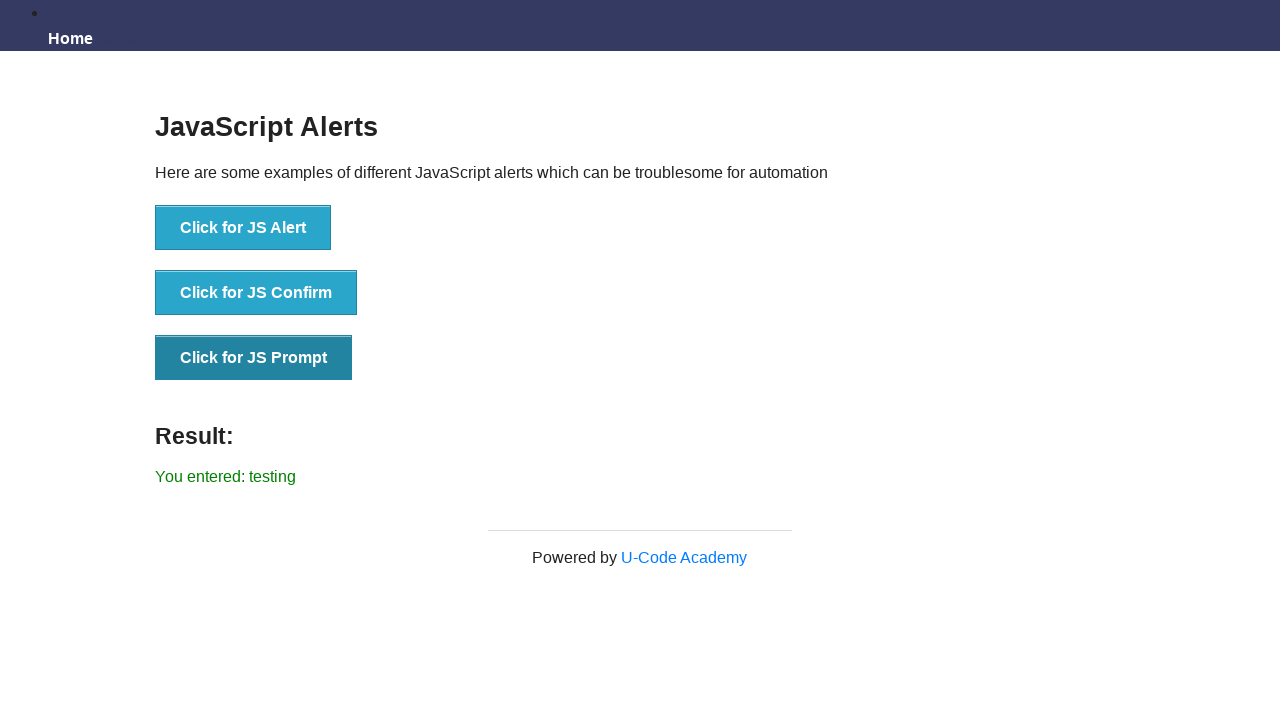

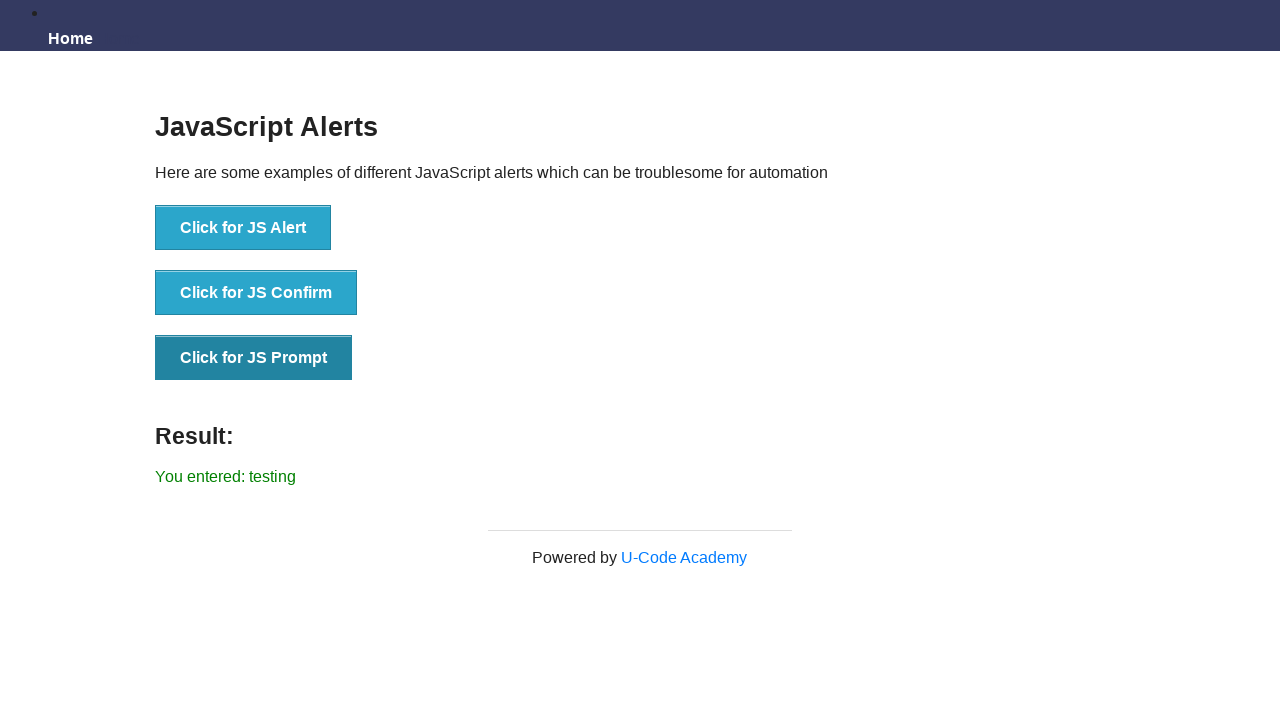